Tests a form submission by filling in name, email, and address fields, then clicking submit and verifying the output is displayed

Starting URL: http://demoqa.com/text-box

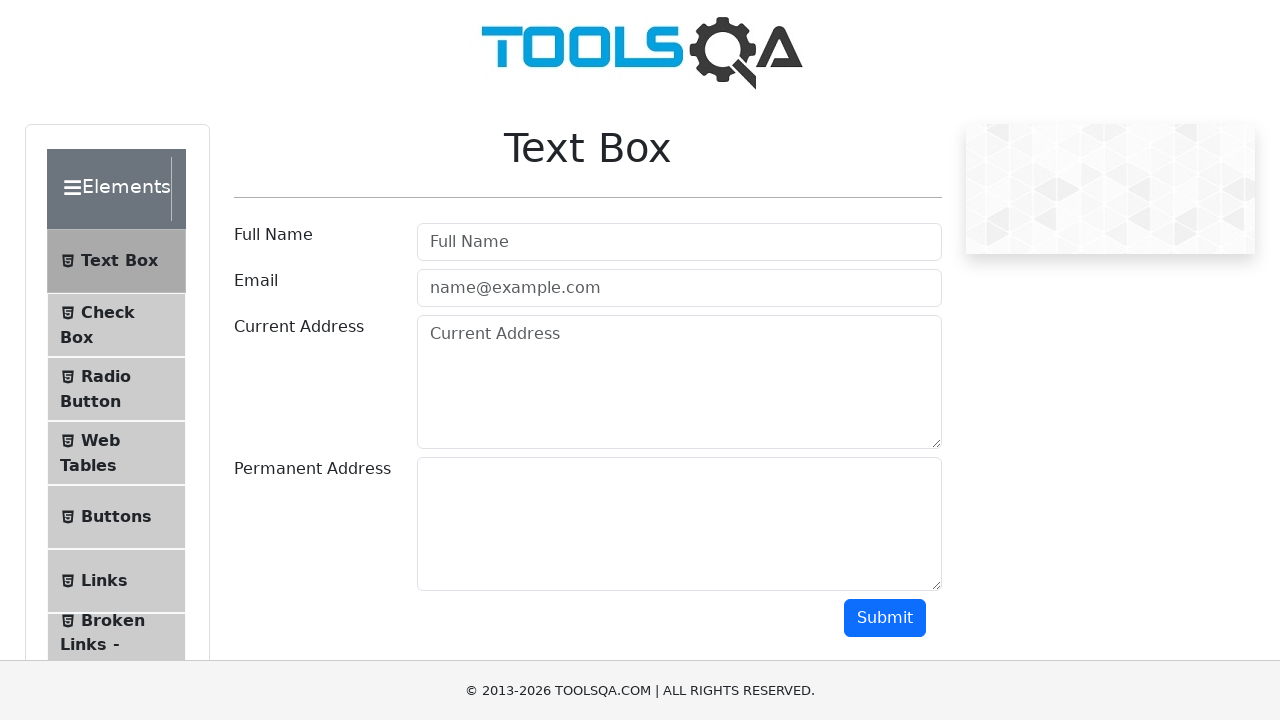

Filled full name field with 'Automation' on #userName
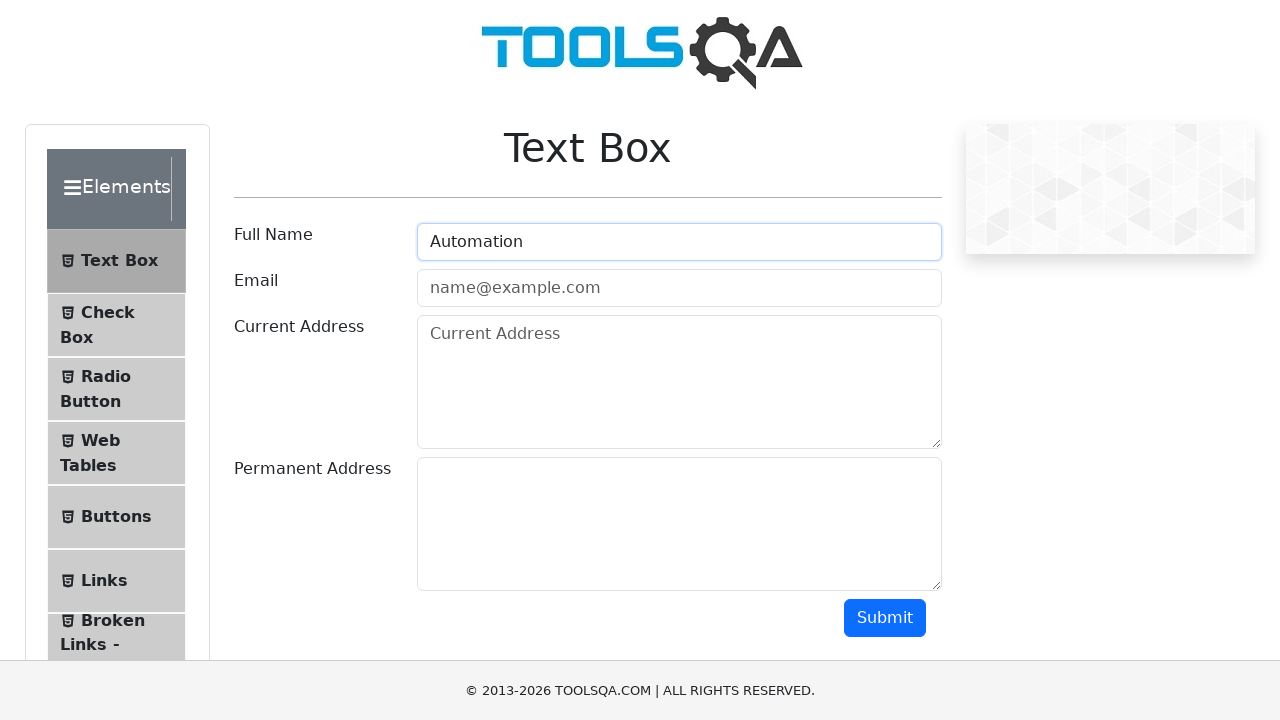

Filled email field with 'Testing@gmail.com' on #userEmail
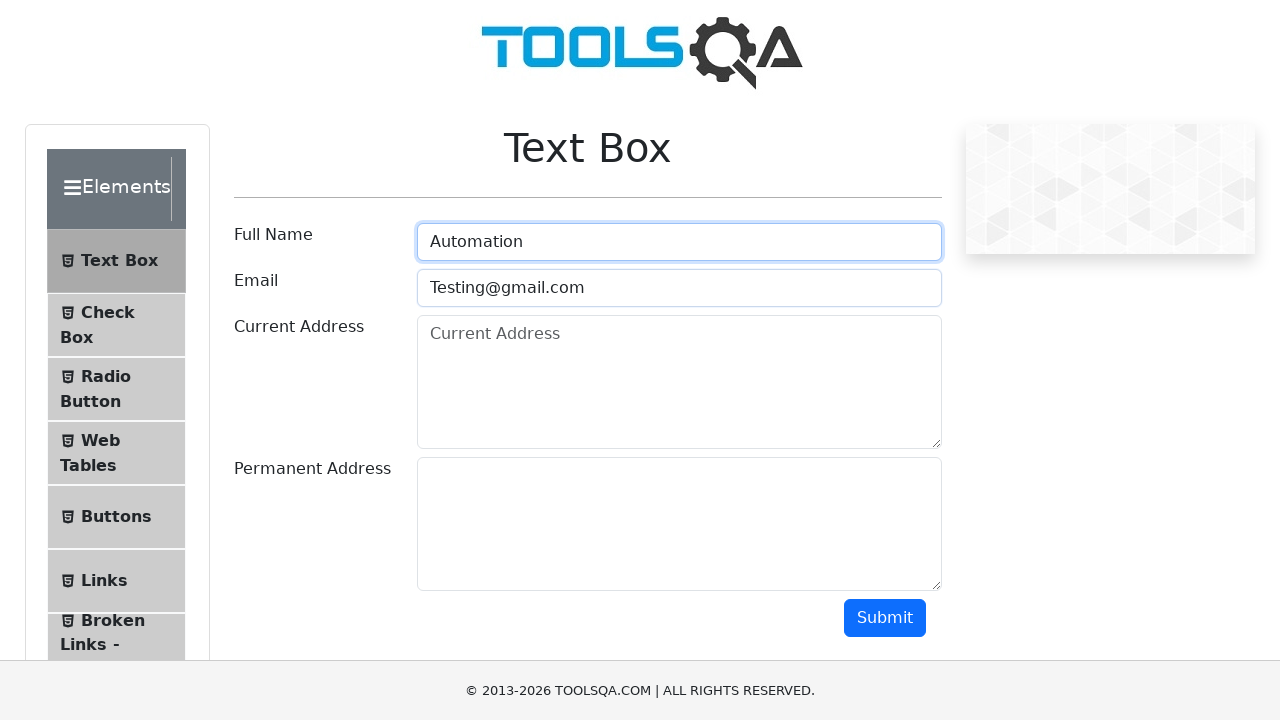

Filled current address field with 'Testing Current Address' on #currentAddress
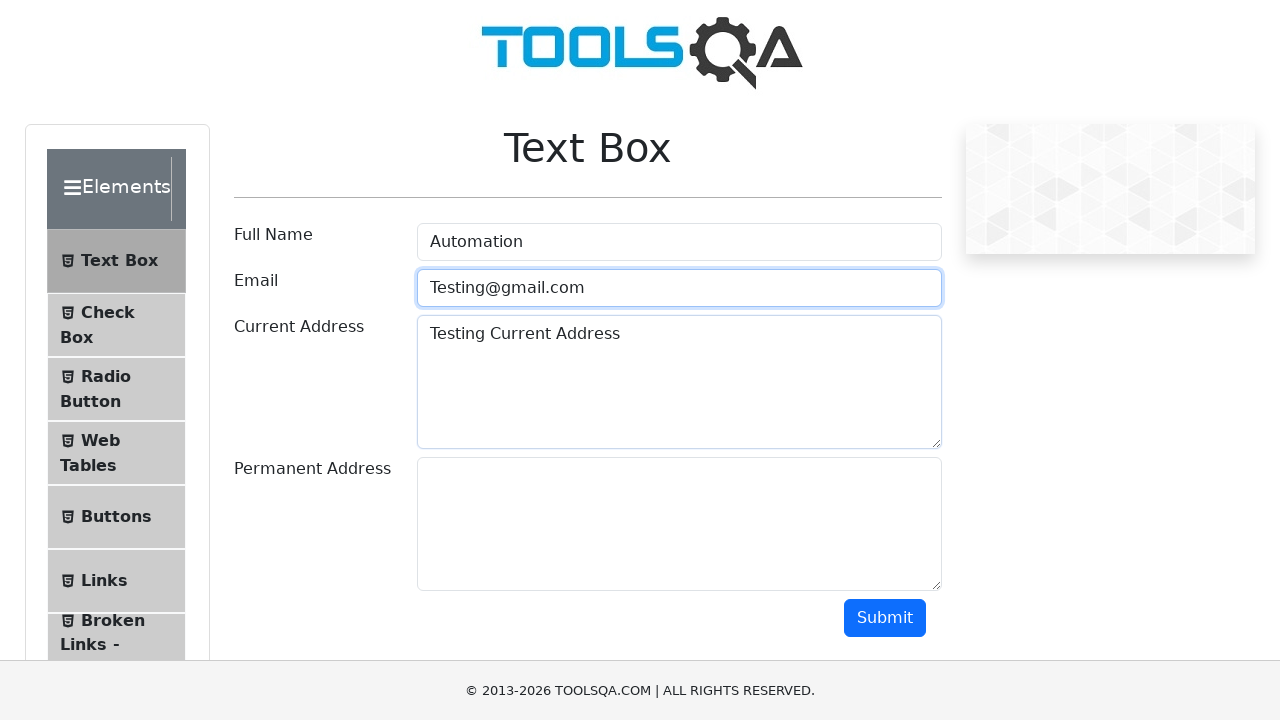

Filled permanent address field with 'Testing Permanent Address' on #permanentAddress
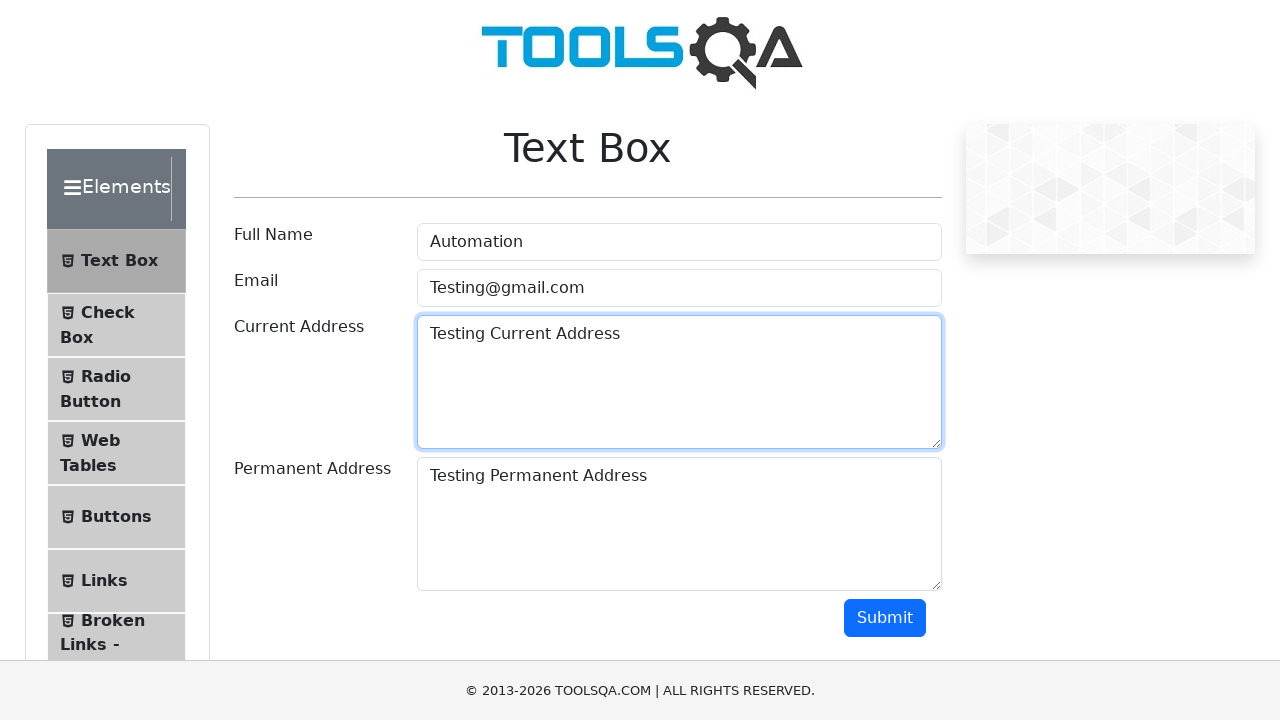

Clicked submit button at (885, 618) on #submit
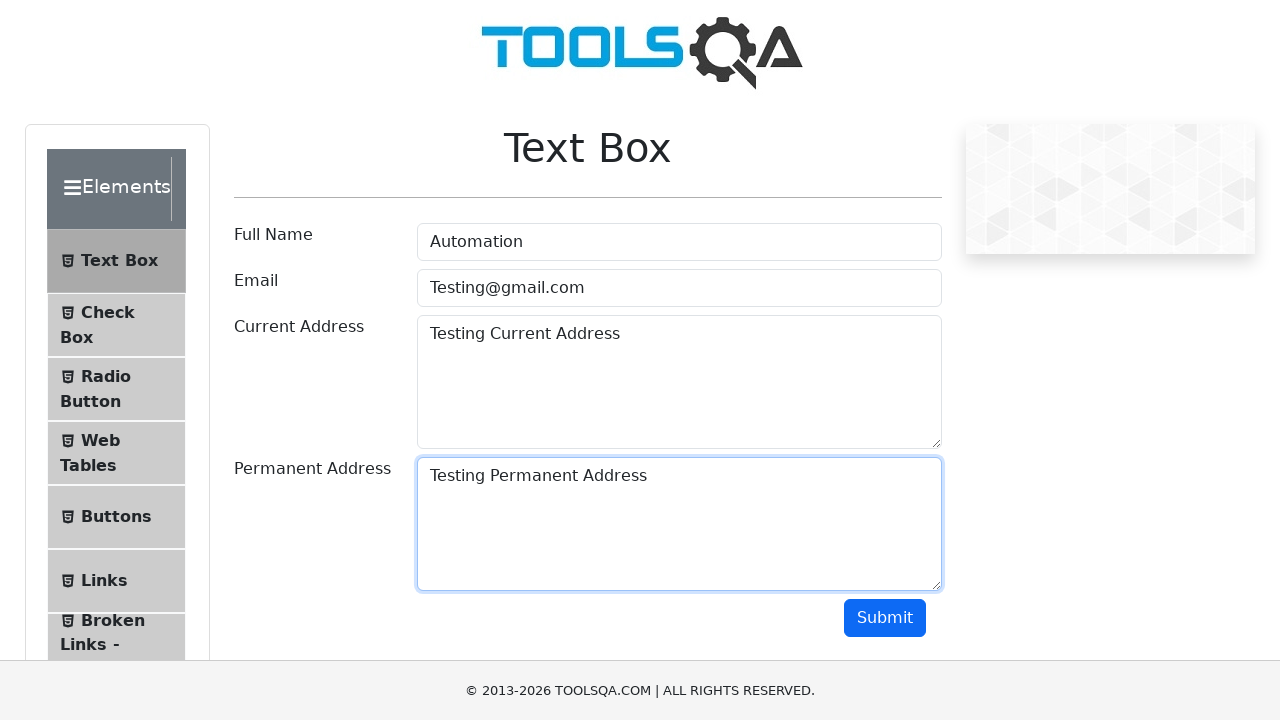

Output section appeared
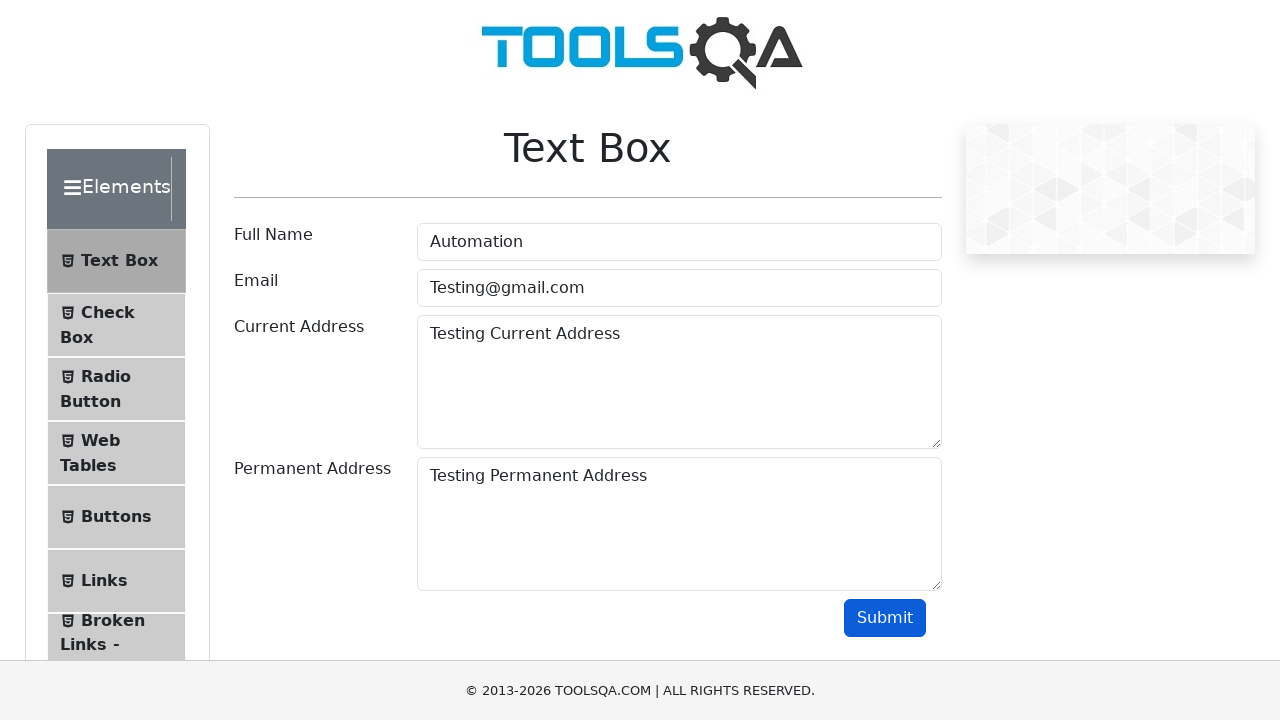

Name field in output is displayed
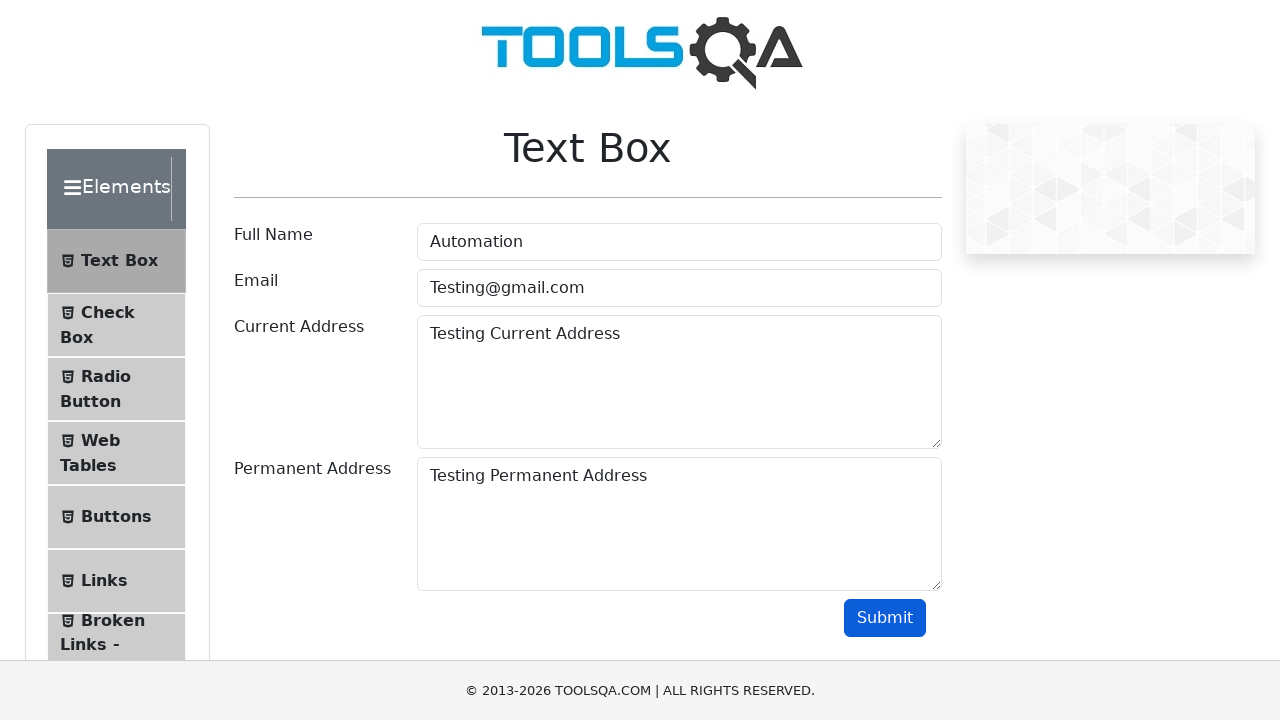

Email field in output is displayed
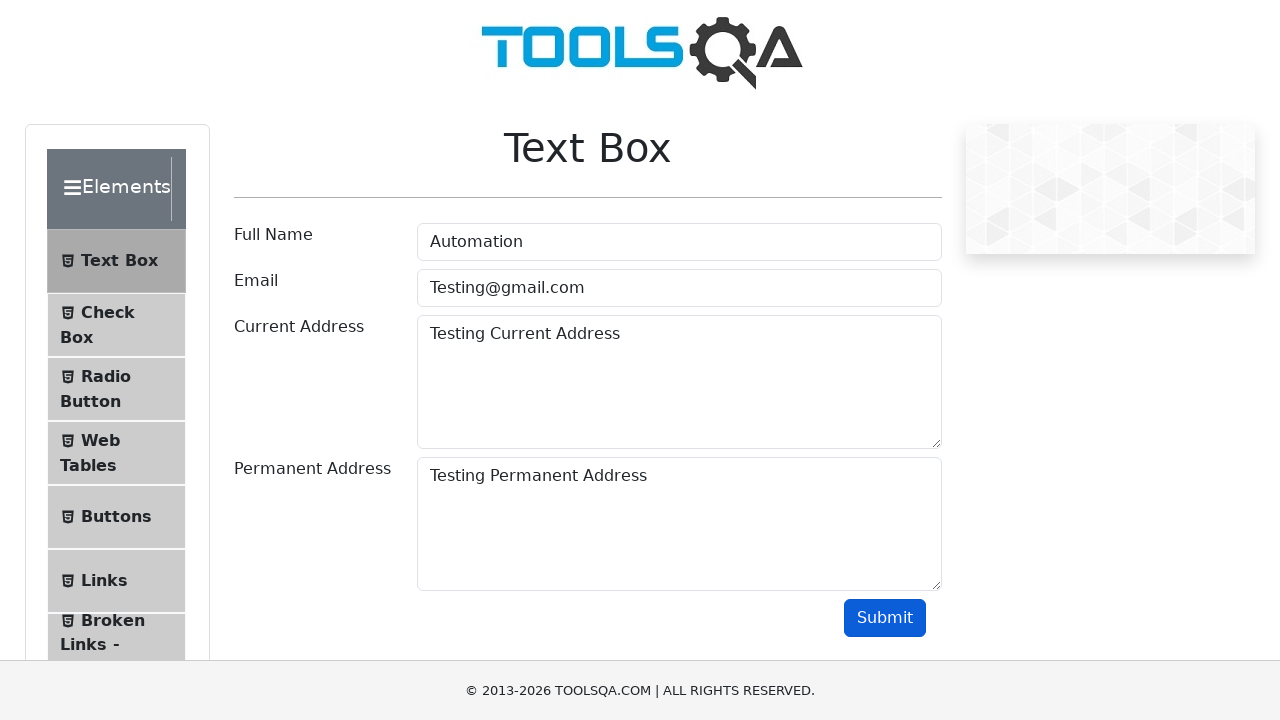

Current address field in output is displayed
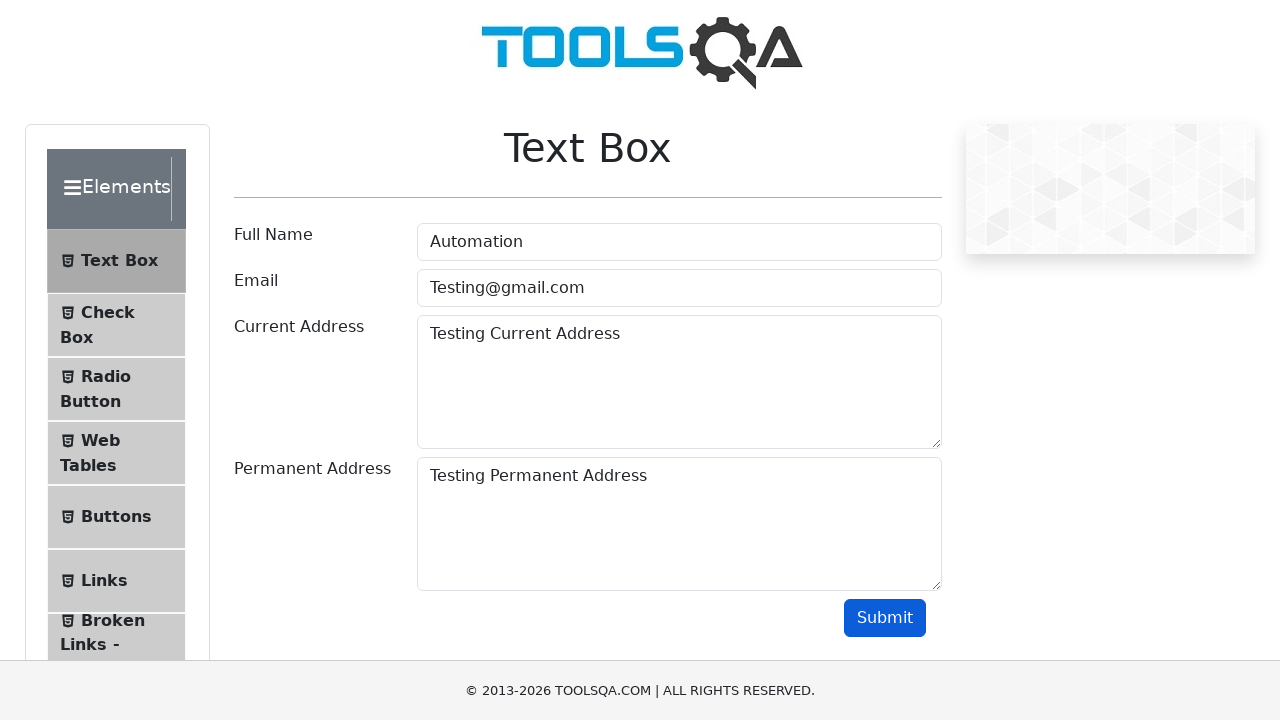

Permanent address field in output is displayed
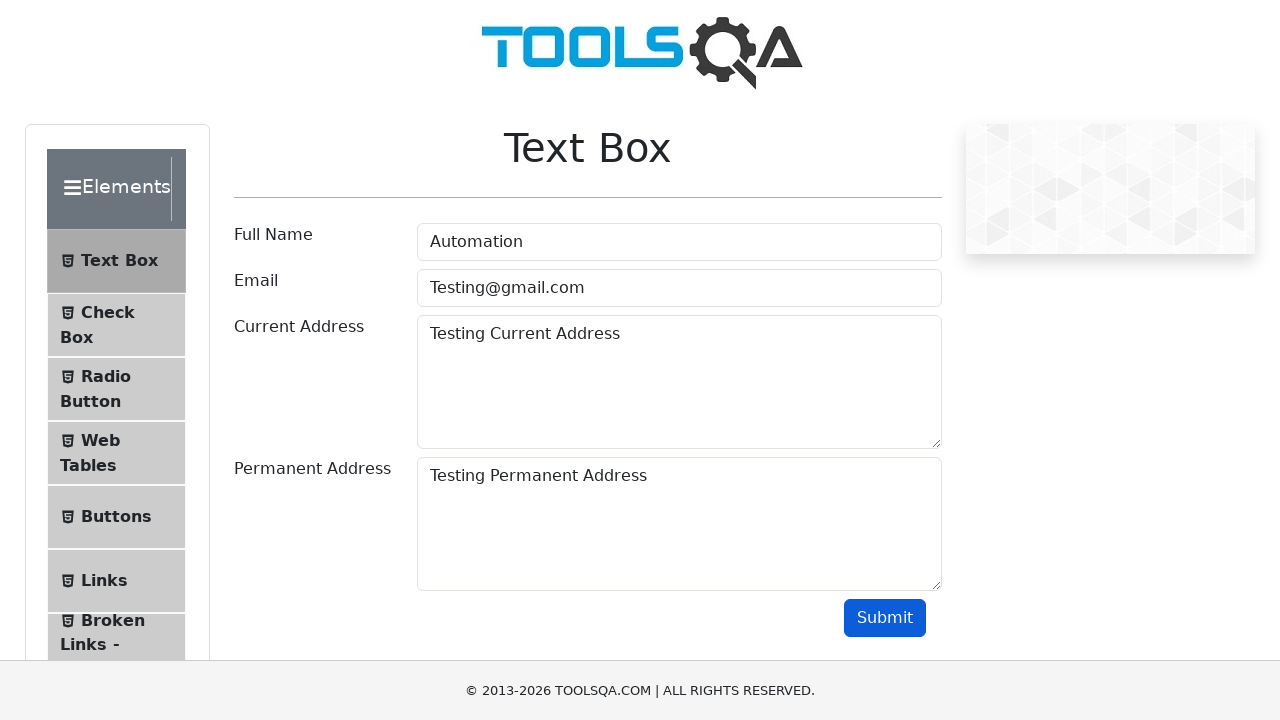

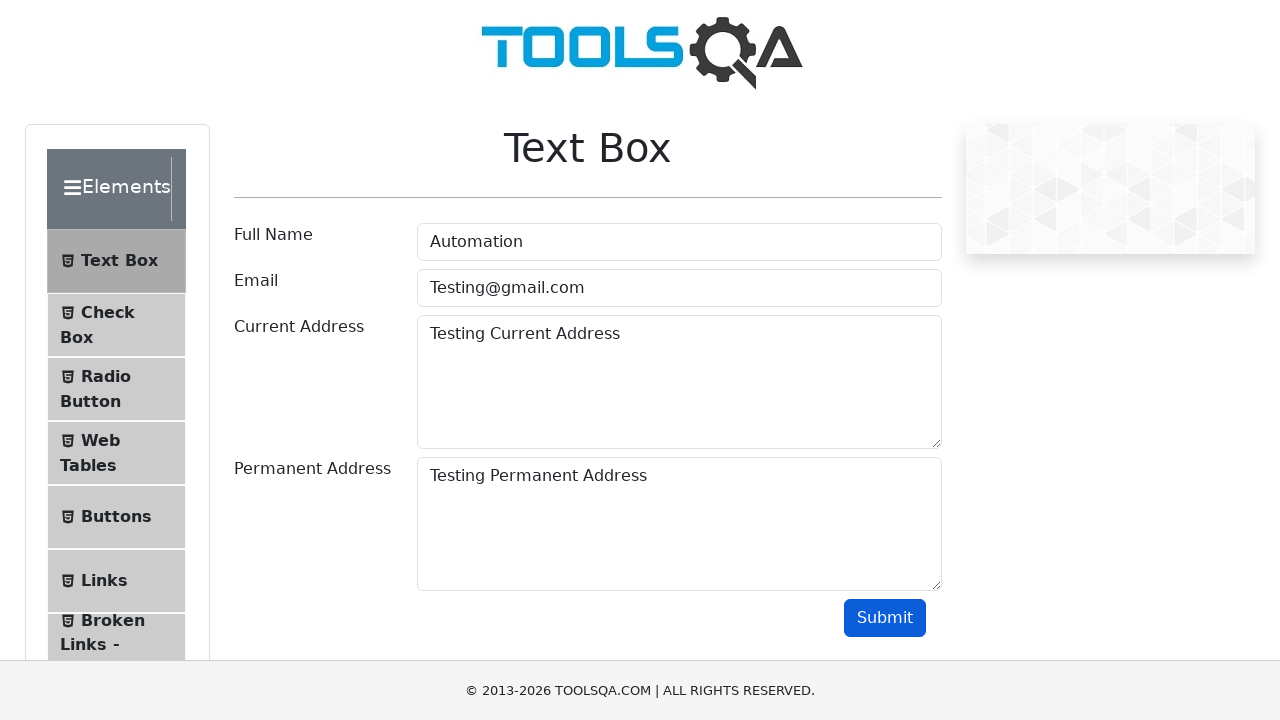